Tests window handling functionality by opening multiple windows from Google's signup page and switching between them

Starting URL: http://accounts.google.com/signup

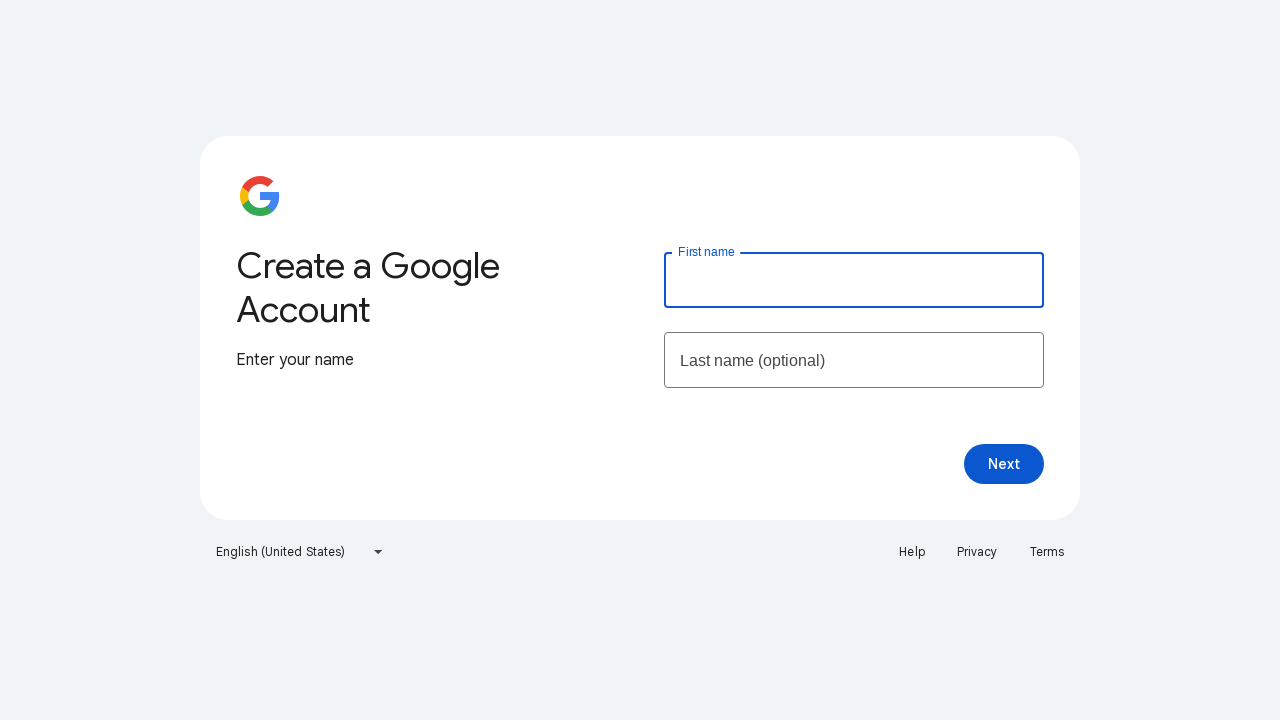

Clicked Help button and opened new window at (912, 552) on a:has-text('Help')
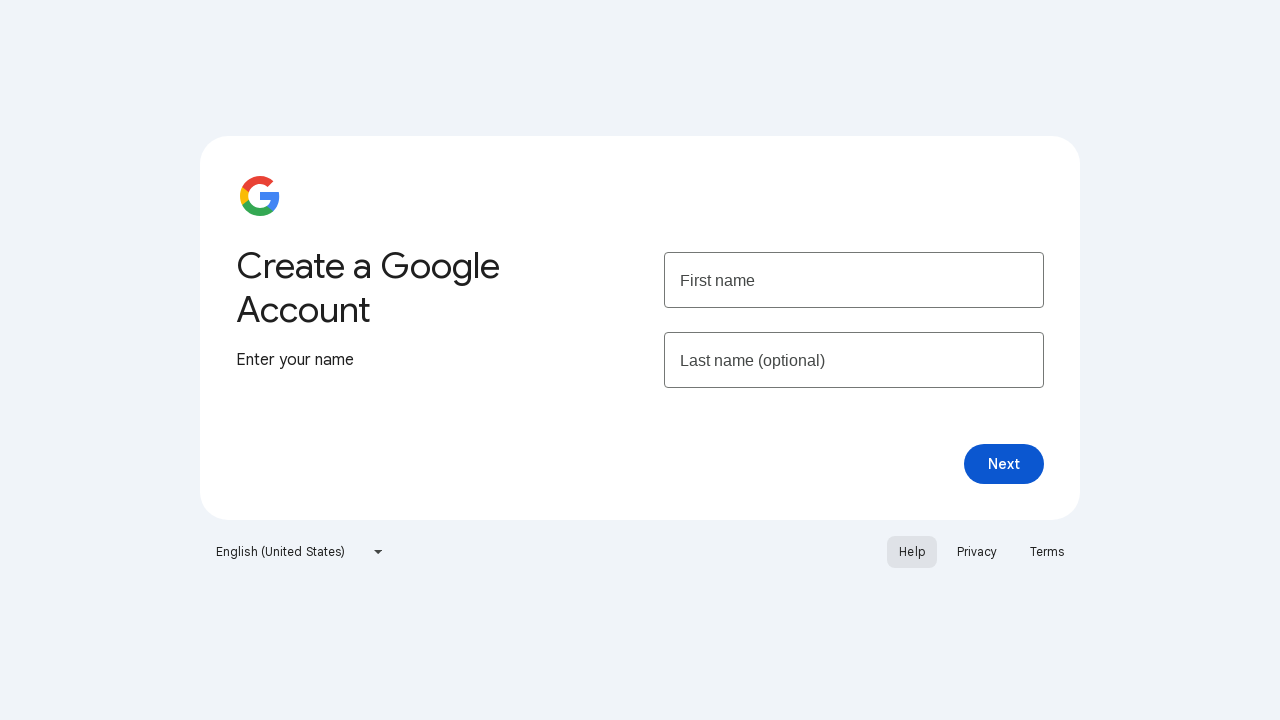

Clicked Privacy button and opened another new window at (977, 552) on a:has-text('Privacy')
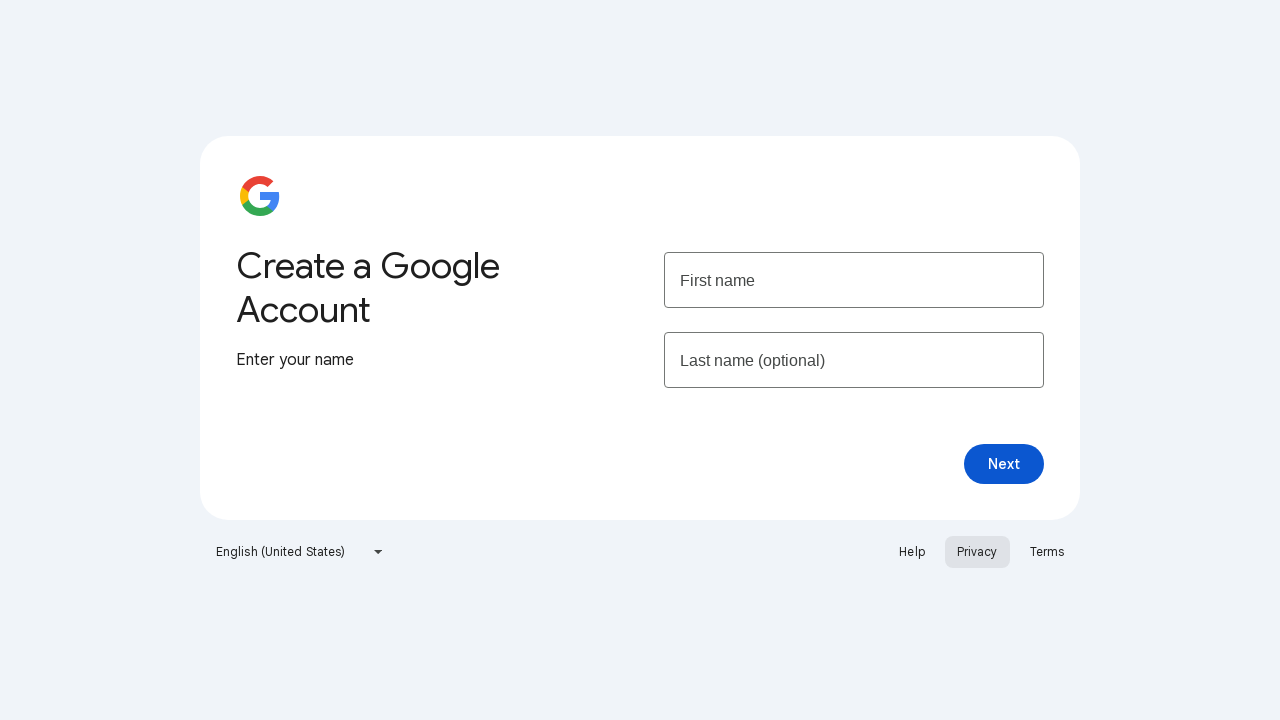

Retrieved all open pages/tabs from context
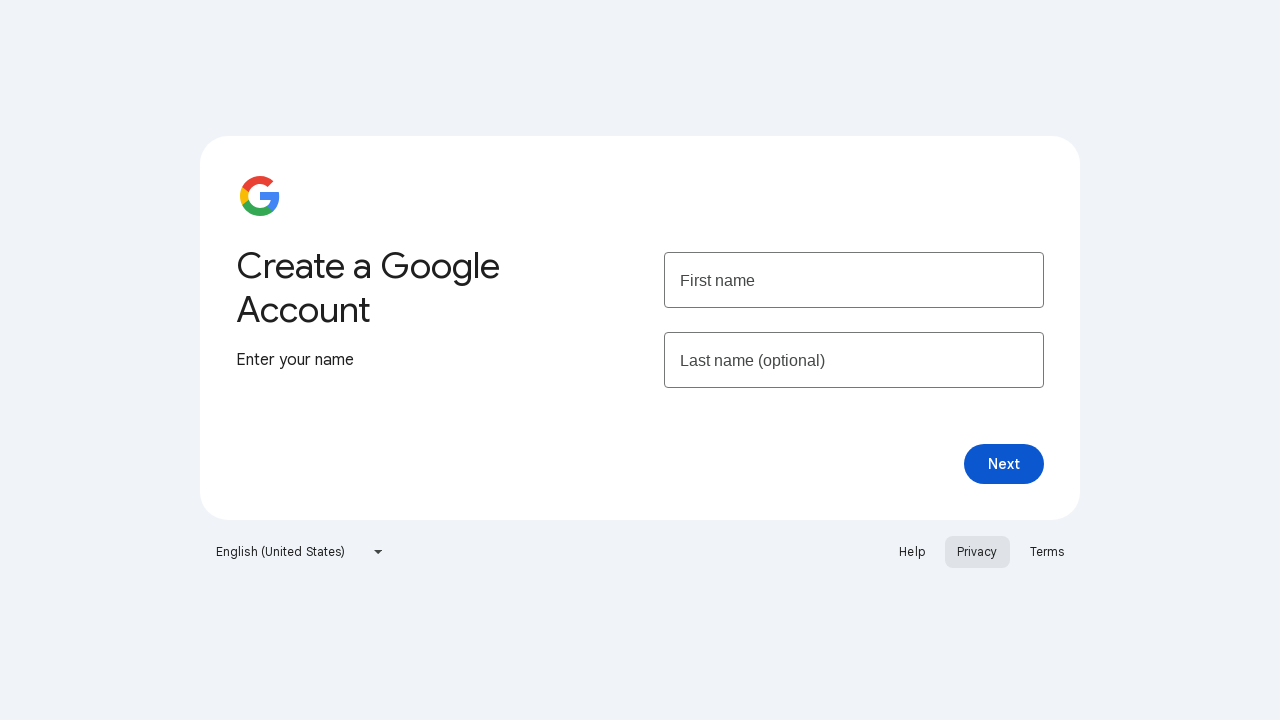

Switched to Google Account Help page by bringing it to front
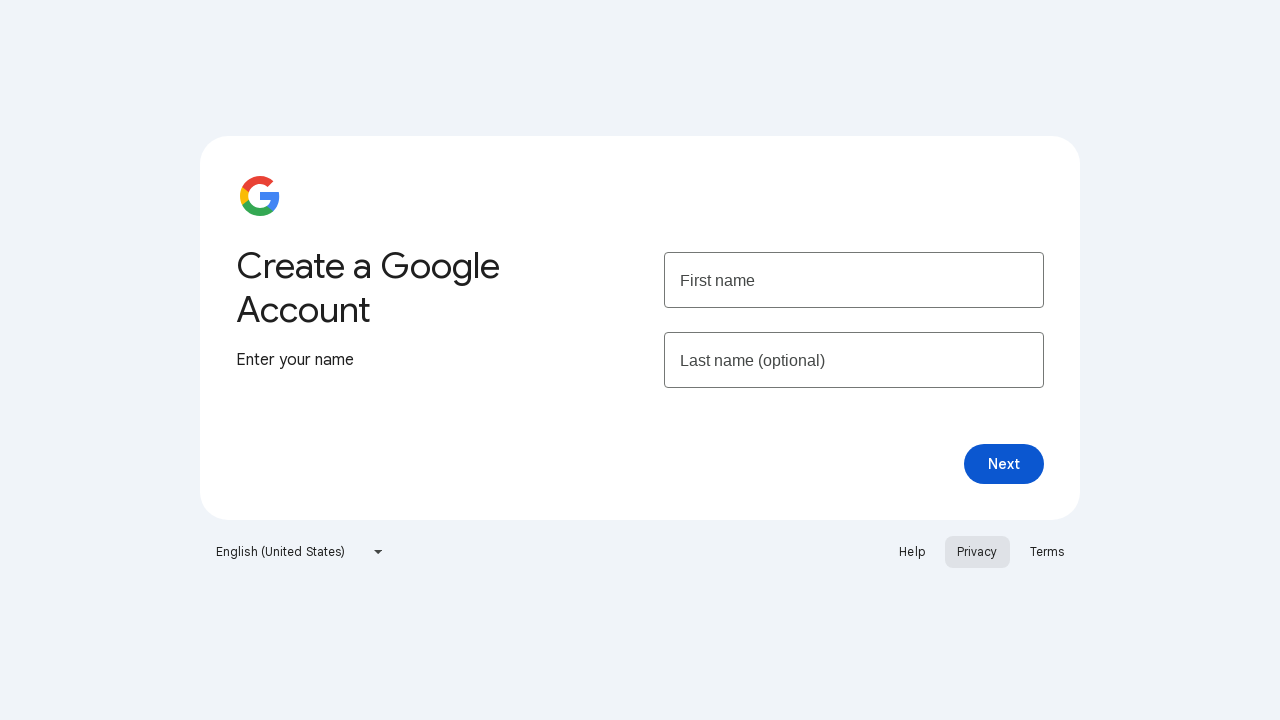

Switched back to main Google signup page
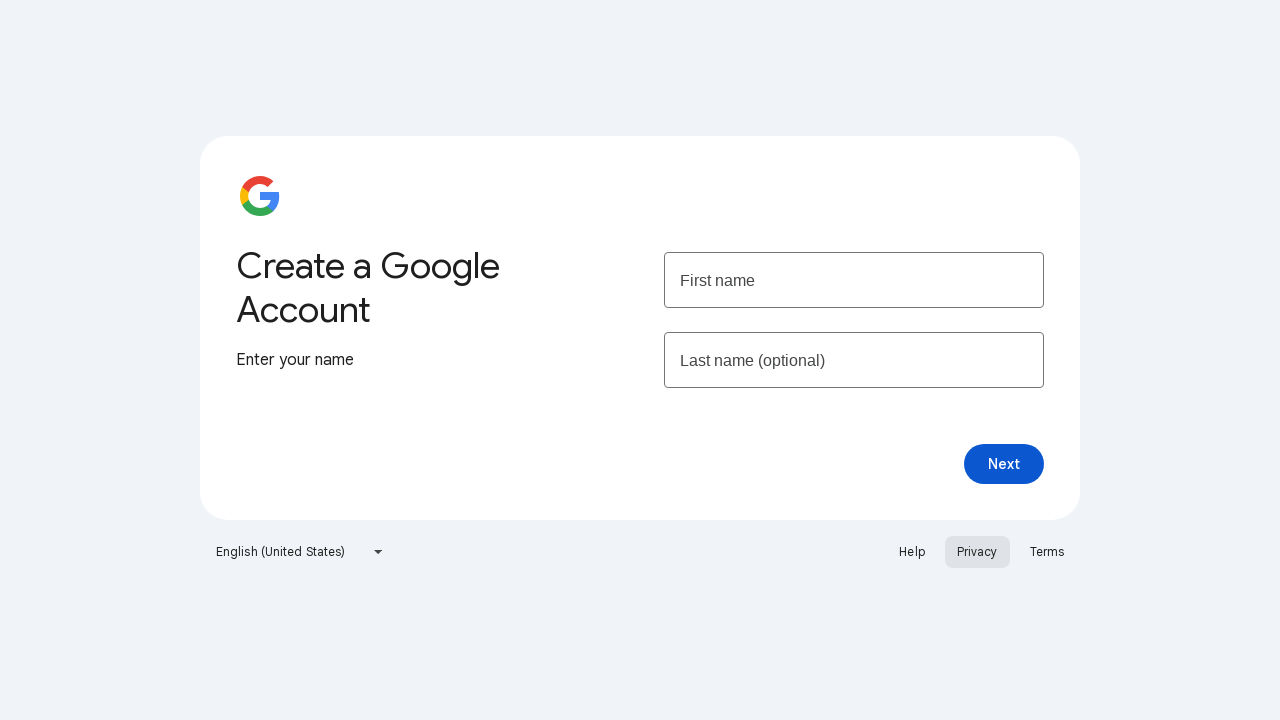

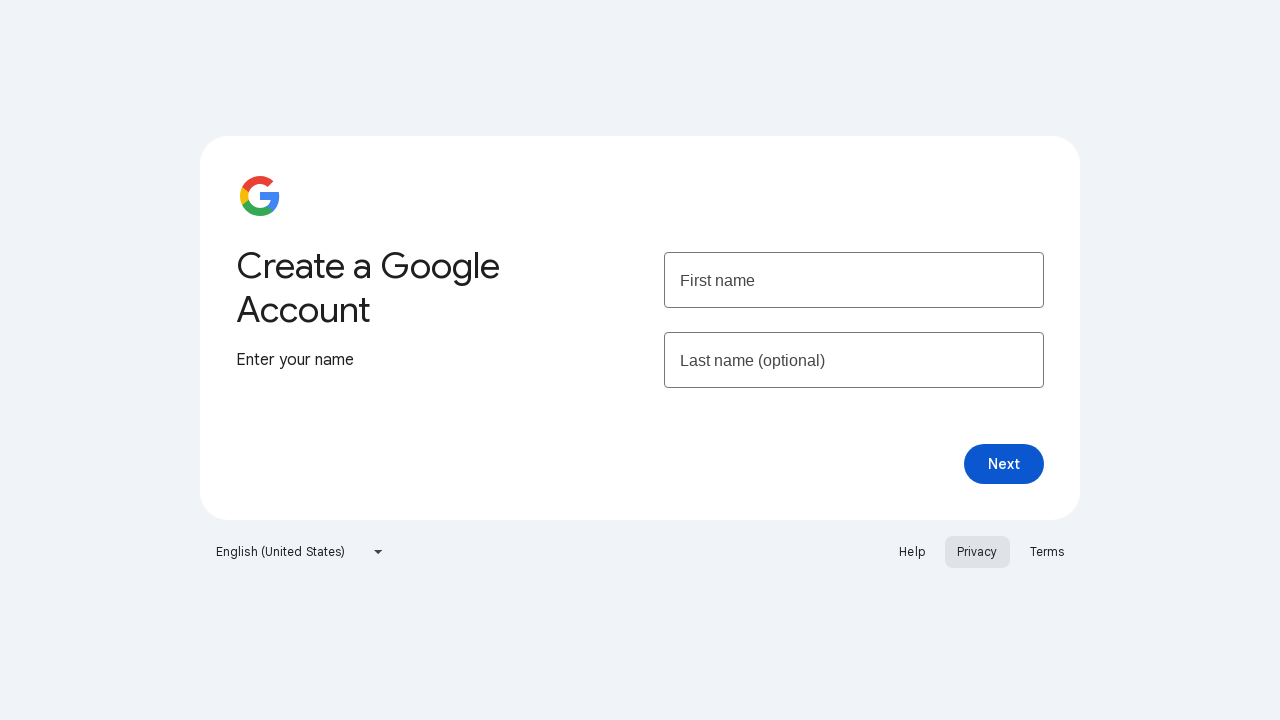